Verifies that the browser tab title includes "Allure TestOps" when visiting the homepage

Starting URL: https://docs.qameta.io/allure-testops/

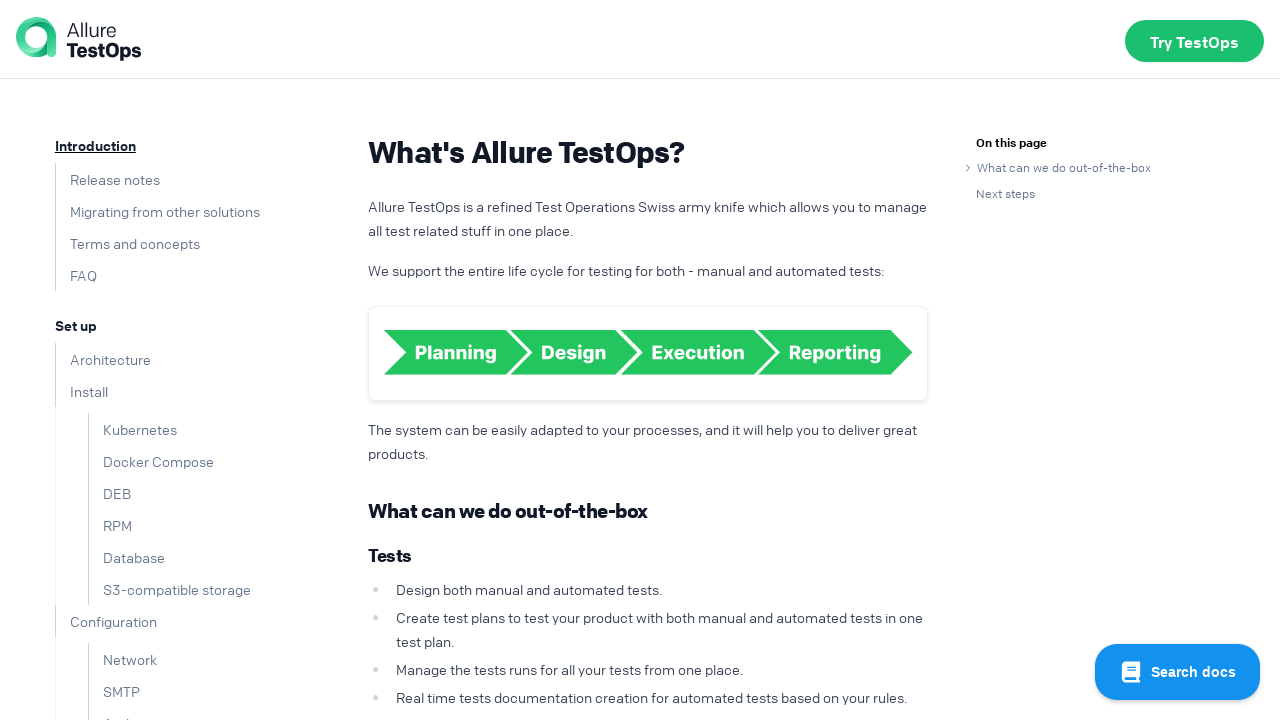

Navigated to Allure TestOps documentation homepage
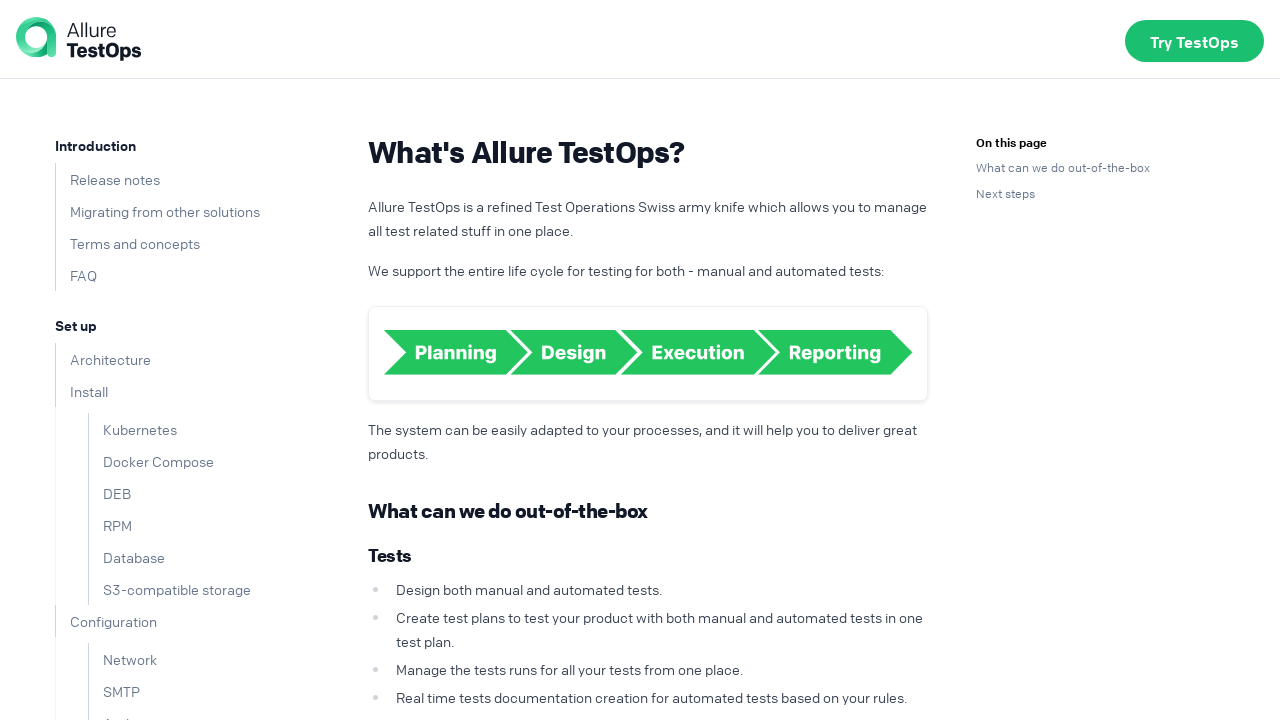

Page loaded - domcontentloaded event fired
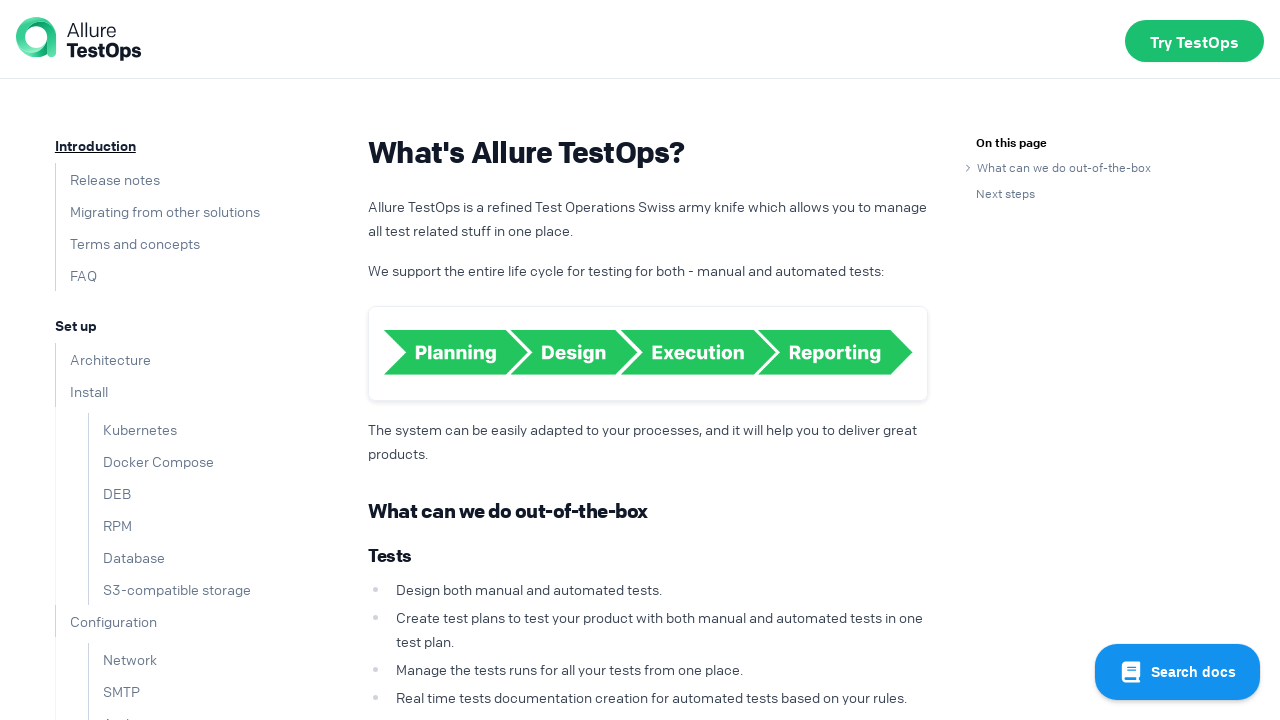

Verified that page title contains 'Allure TestOps'
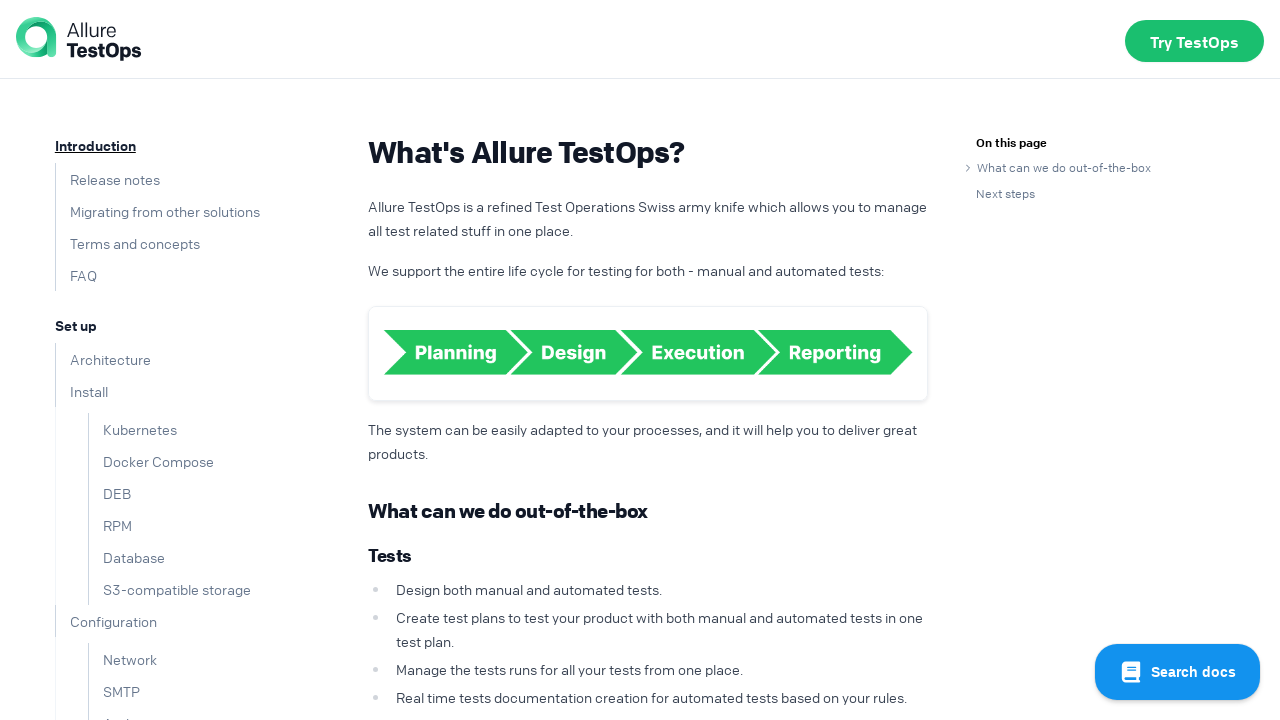

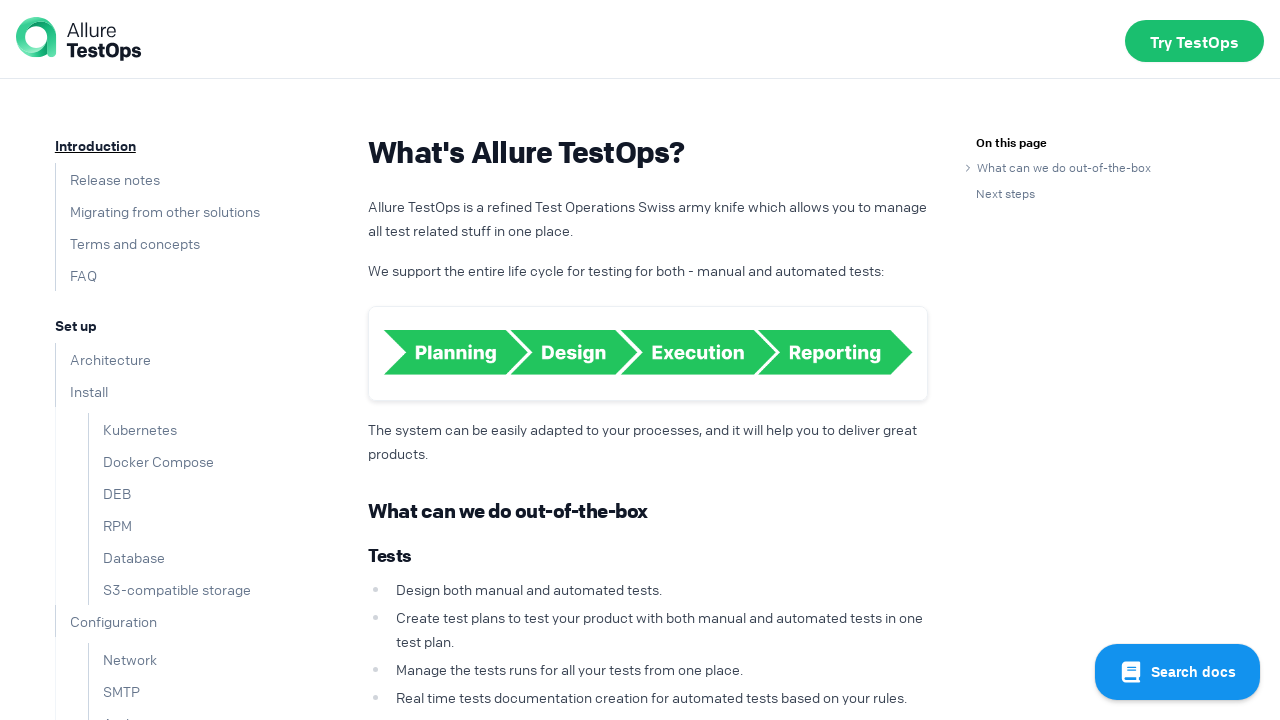